Navigates to obstacle 18 (Click Me If You Can) and clicks a button using JavaScript execution

Starting URL: https://obstaclecourse.tricentis.com/Obstacles/List?page=3

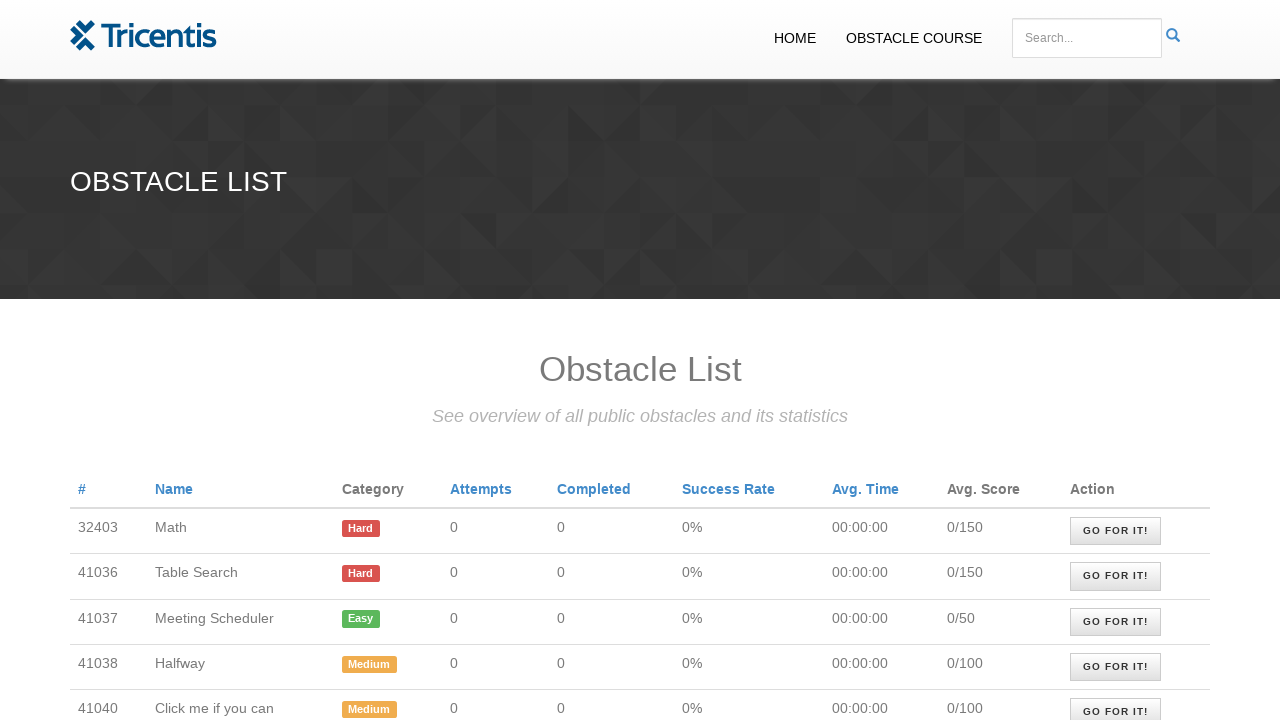

Clicked on obstacle 18 (Click Me If You Can) link at (1116, 706) on xpath=/html/body/div[2]/table/tbody/tr[5]/td[9]/a
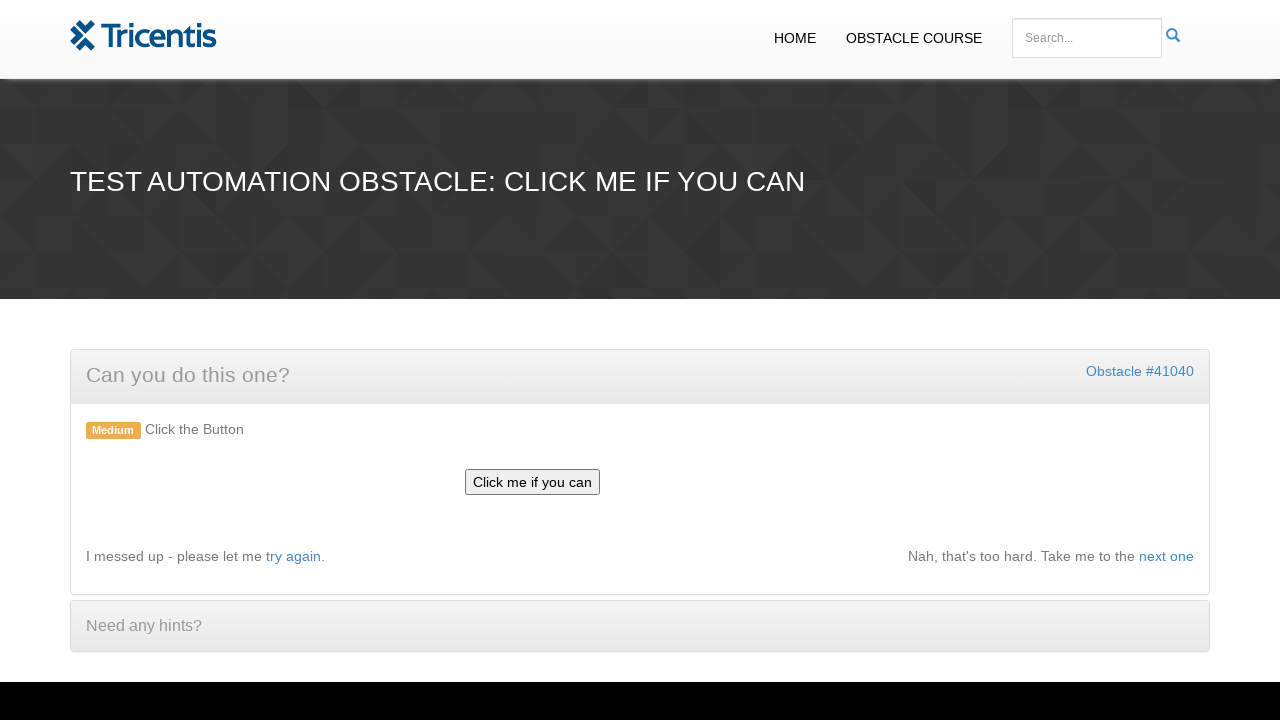

Force clicked the button to complete obstacle 18 at (533, 482) on #buttontoclick
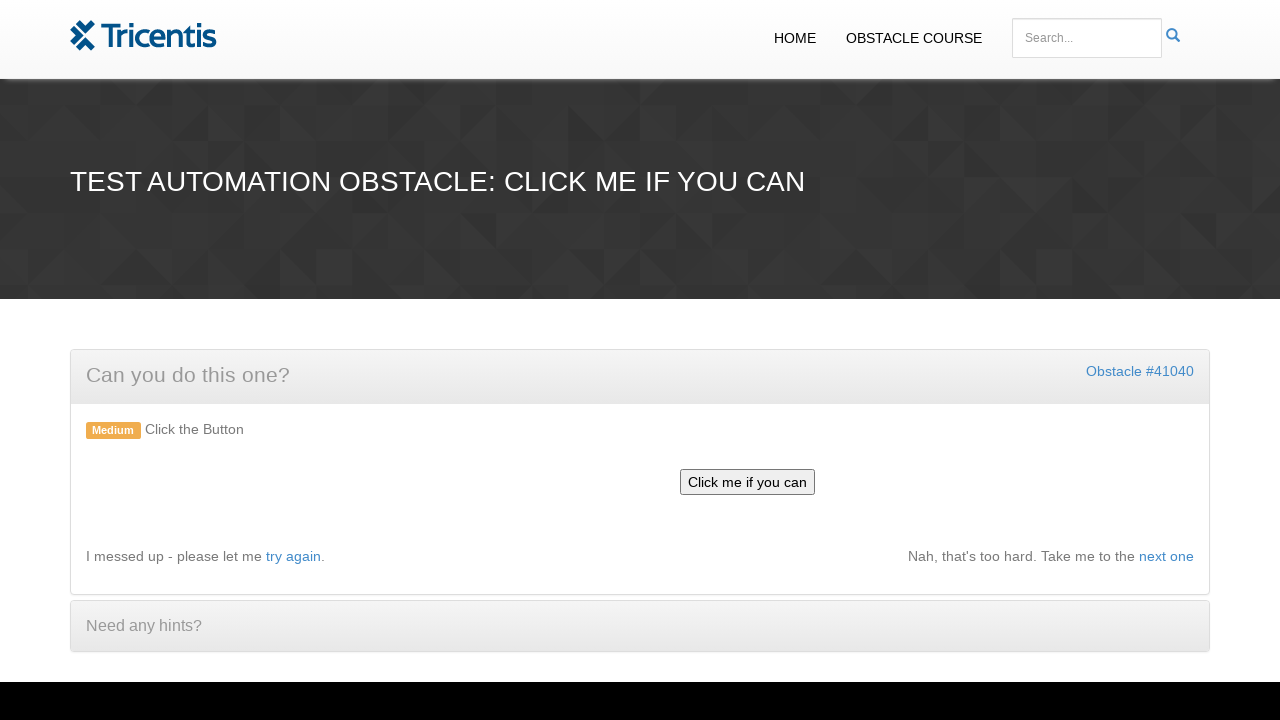

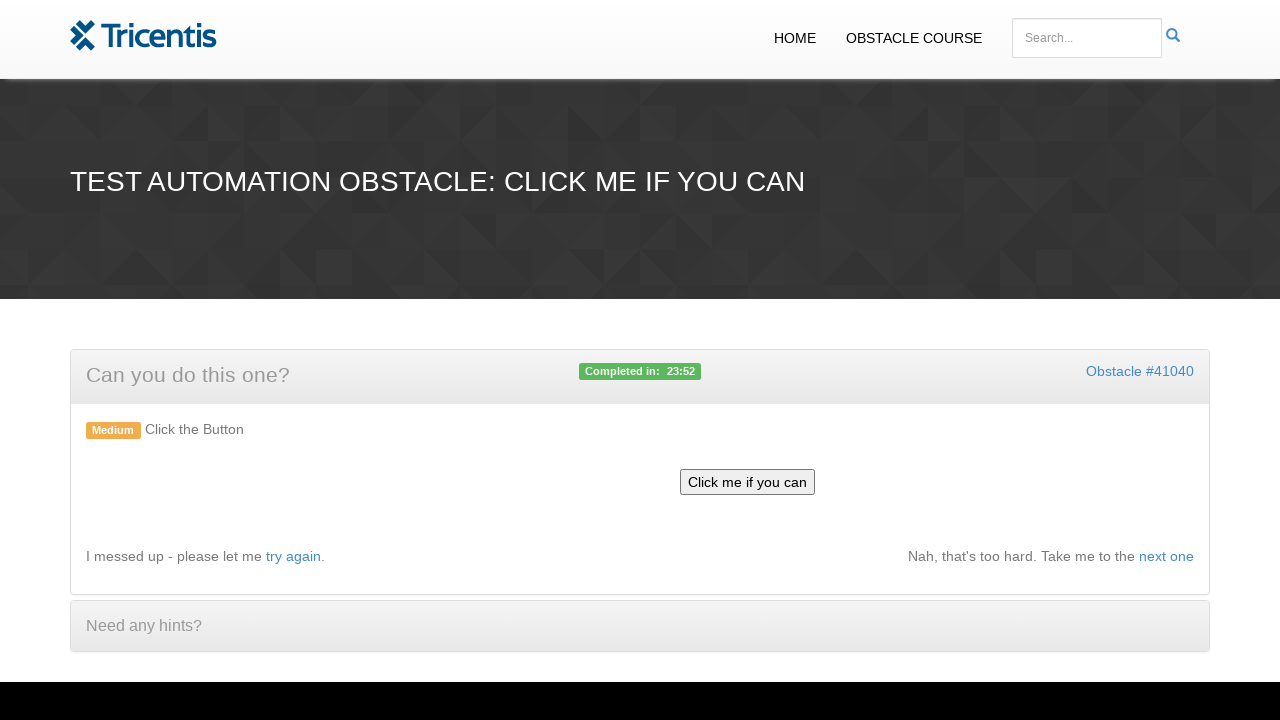